Tests selecting a single value from a dropdown by switching to an iframe and selecting an option by index from a car selection dropdown.

Starting URL: https://www.w3schools.com/tags/tryit.asp?filename=tryhtml_select_multiple

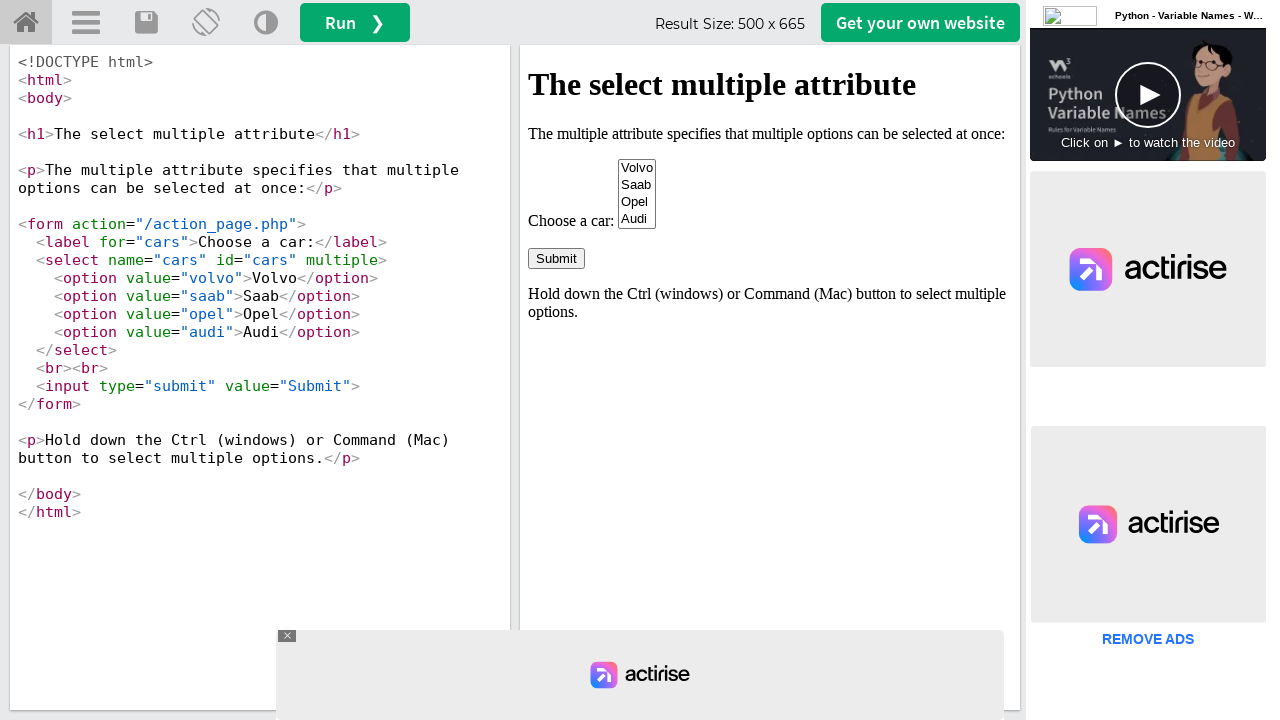

Located iframe with ID 'iframeResult'
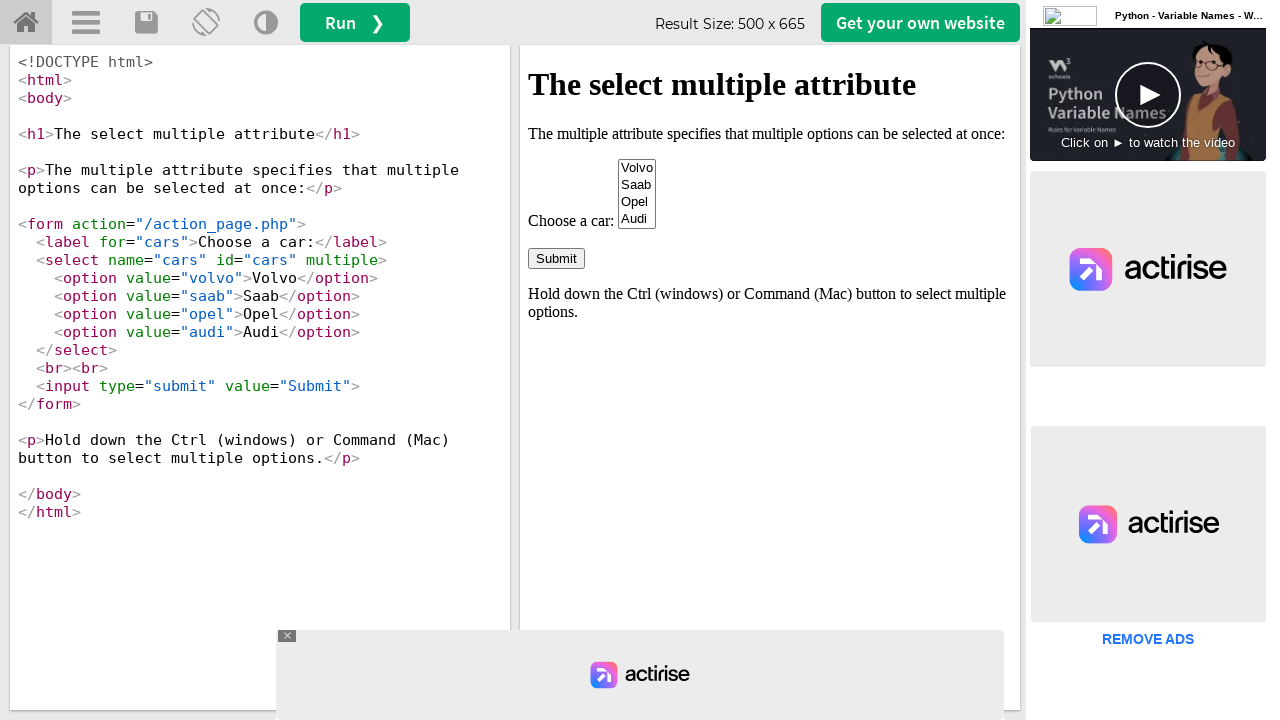

Selected option at index 1 from cars dropdown on #iframeResult >> internal:control=enter-frame >> select[name='cars']
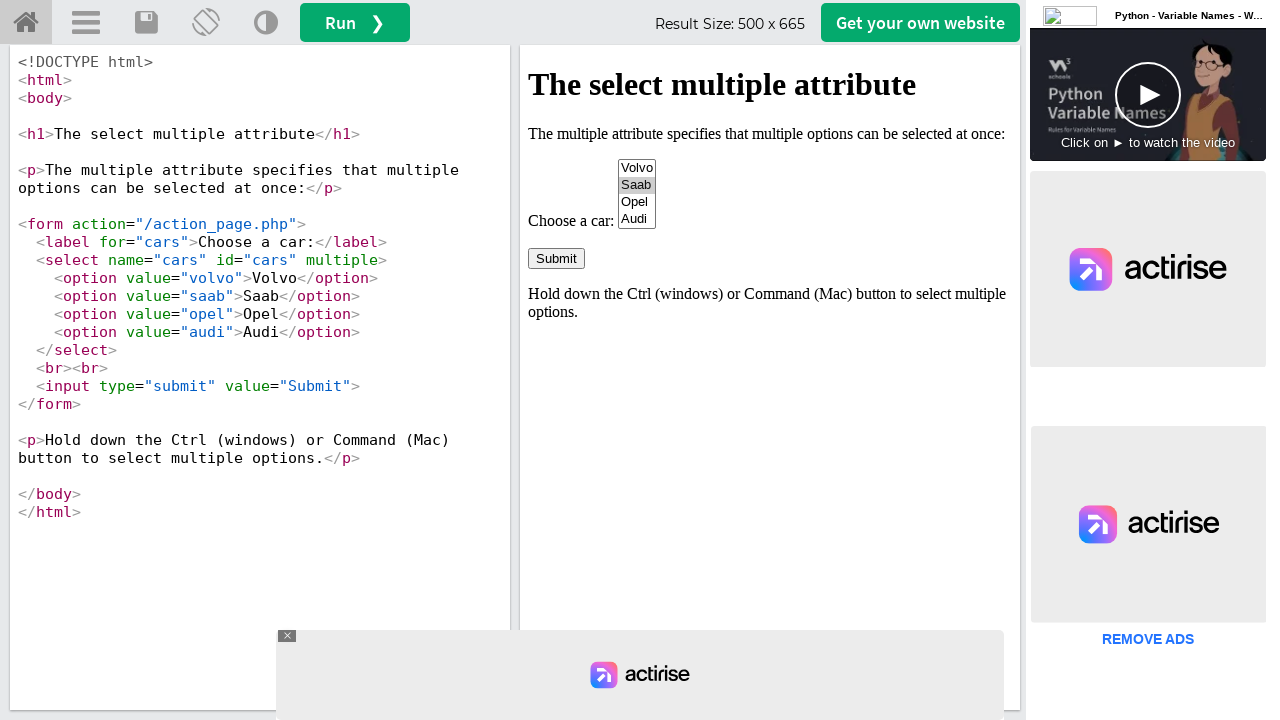

Waited 1000ms to observe the dropdown selection
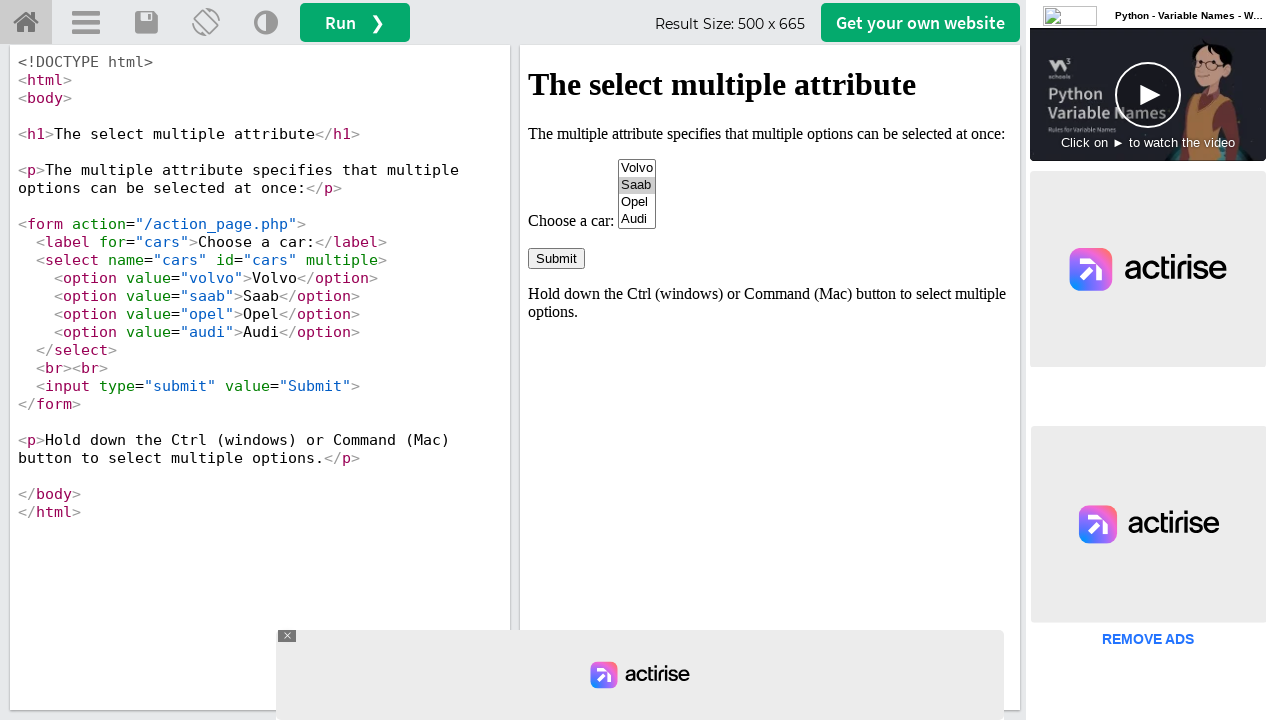

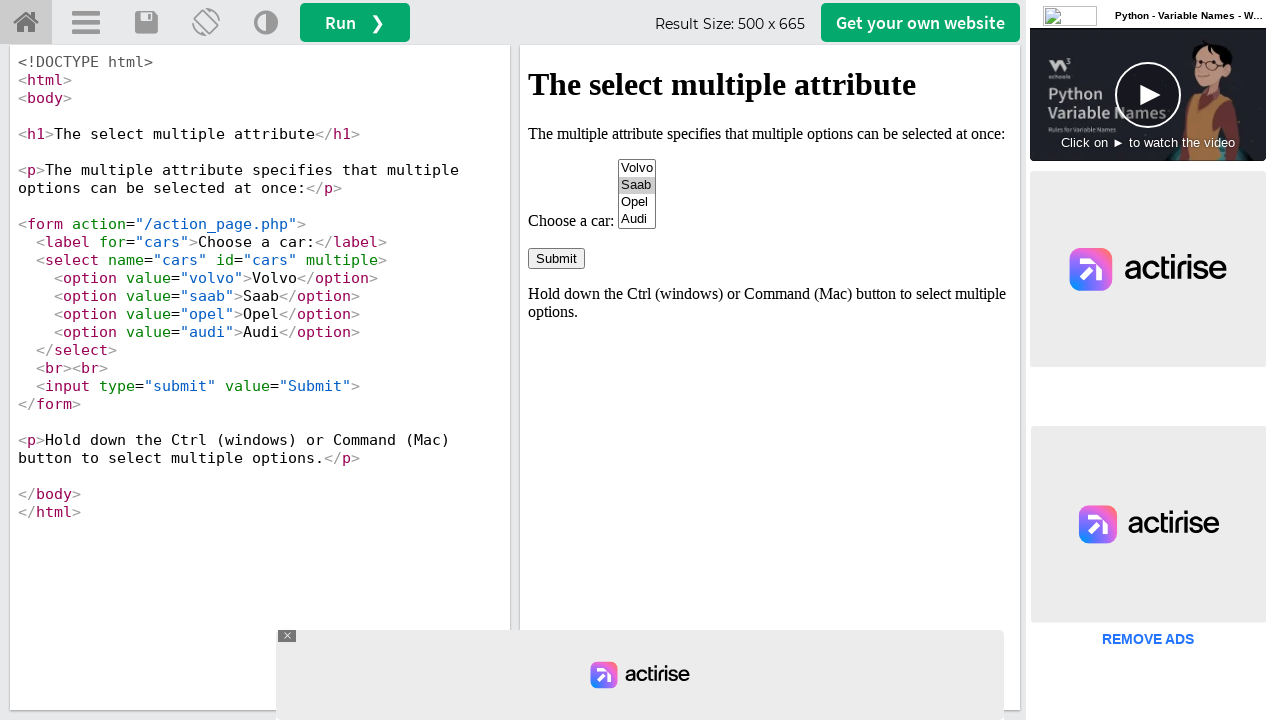